Tests a math calculation form by extracting two numbers, calculating their sum, selecting the result from a dropdown, and submitting the form

Starting URL: http://suninjuly.github.io/selects1.html

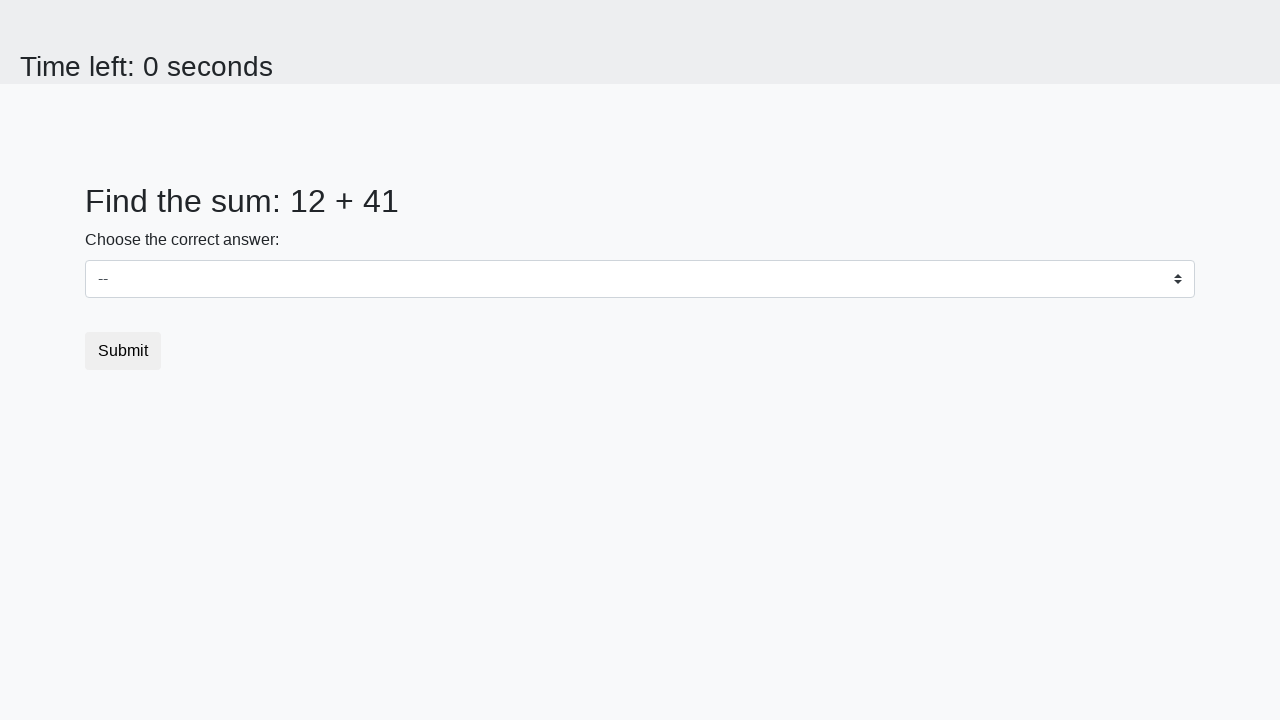

Extracted first number from #num1 element
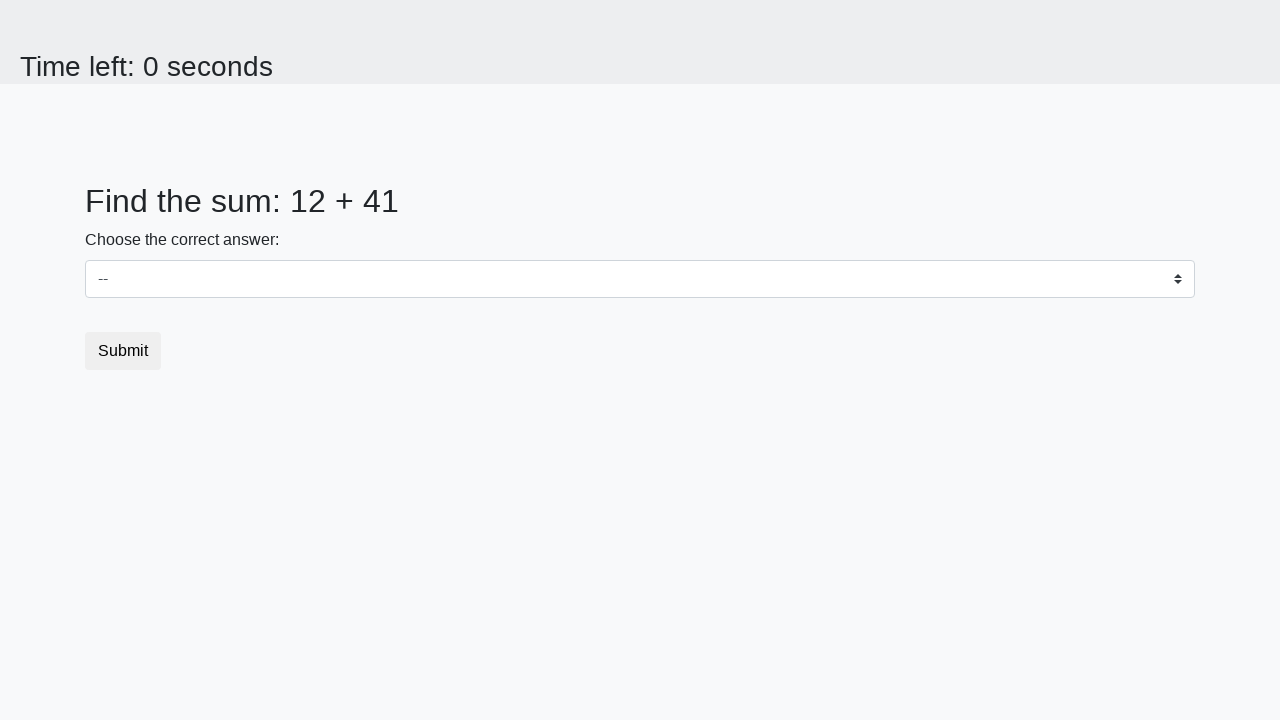

Extracted second number from #num2 element
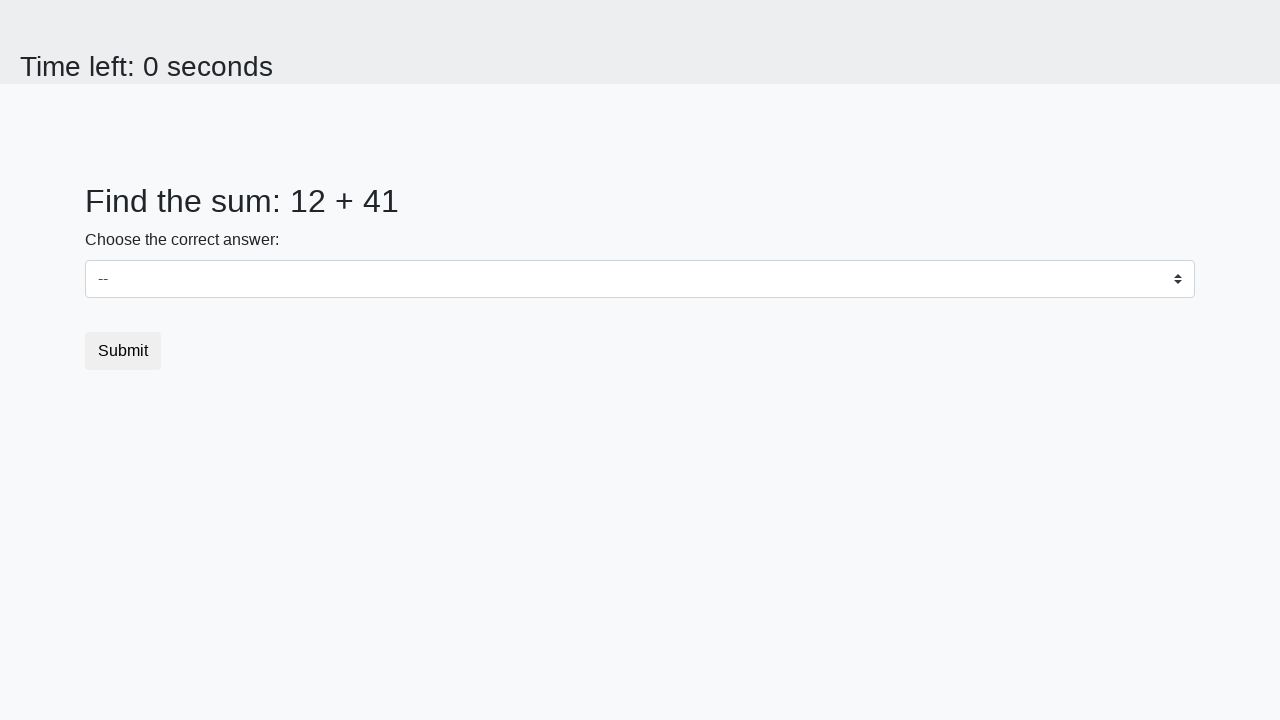

Calculated sum: 12 + 41 = 53
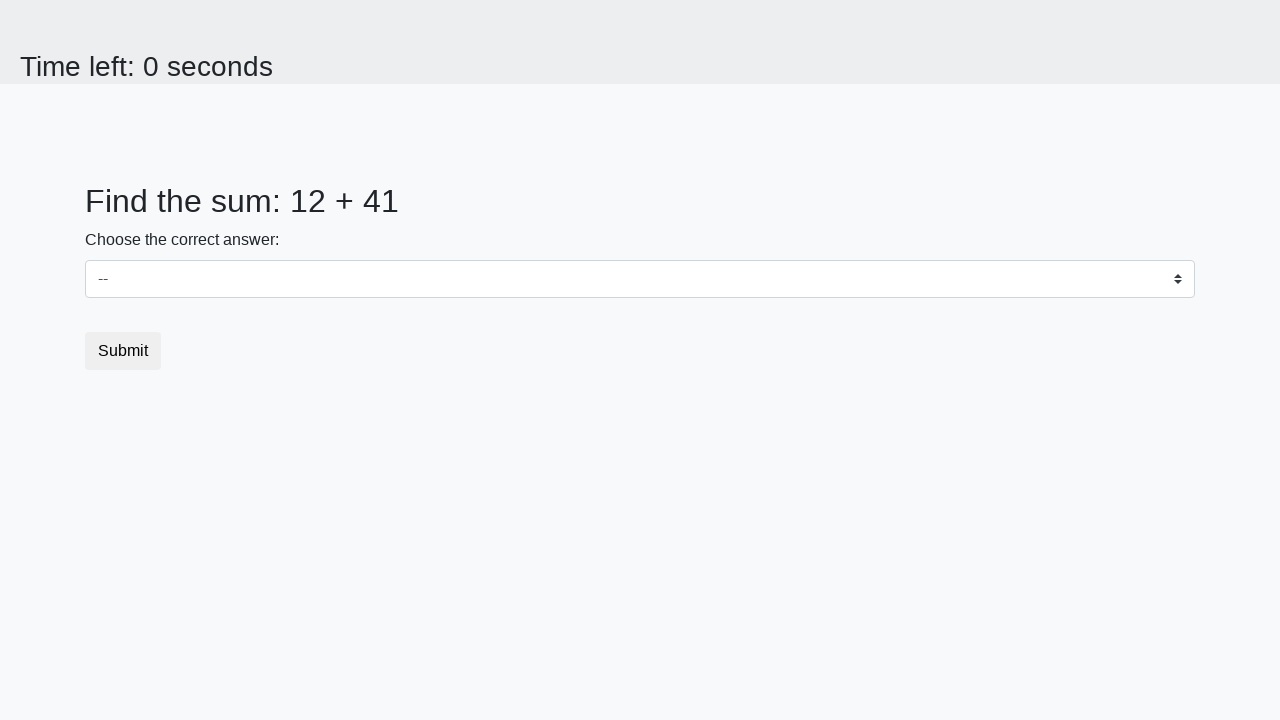

Selected 53 from dropdown #dropdown on #dropdown
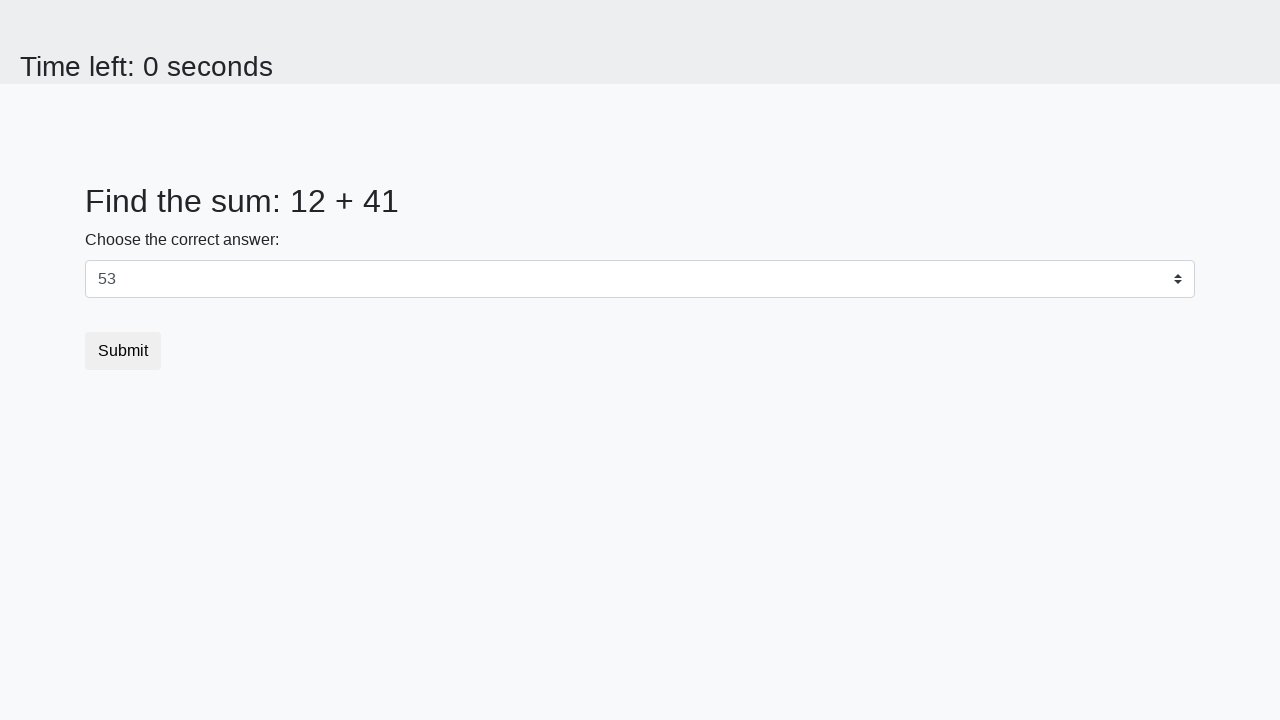

Clicked submit button to complete form at (123, 351) on button[type='submit']
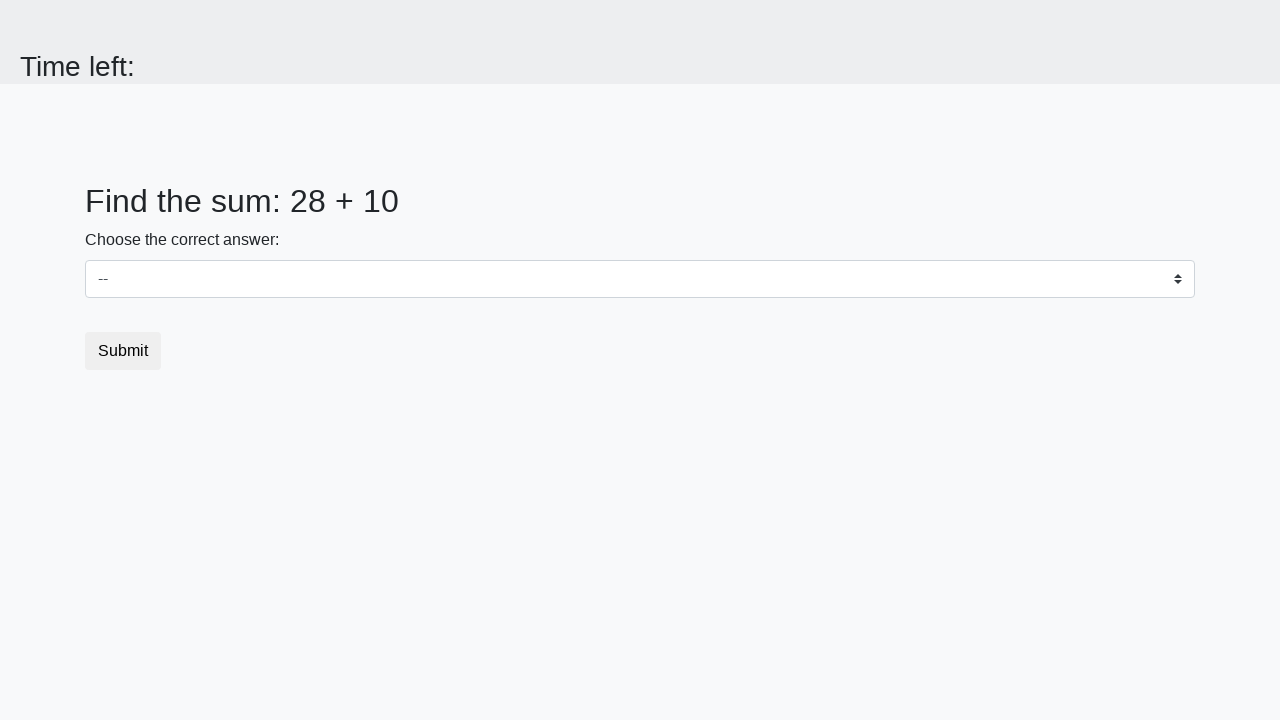

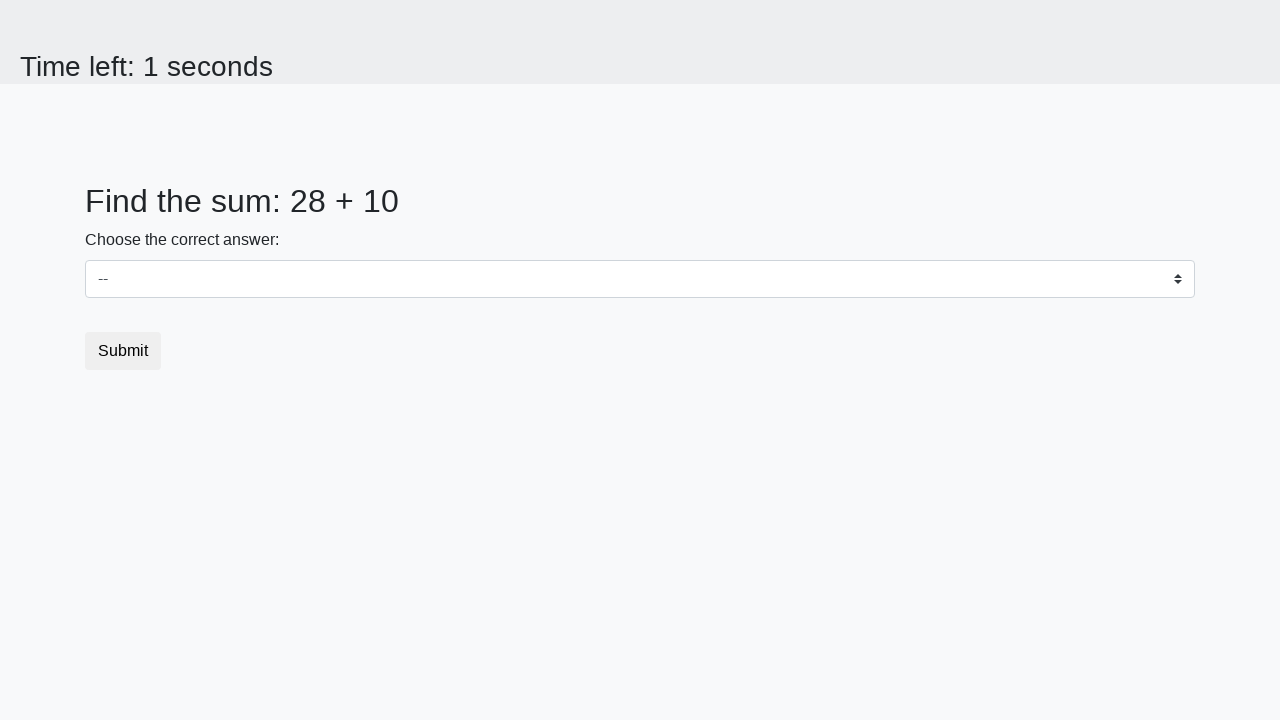